Fills out a simple form with first name, last name, city, and country fields, then submits it

Starting URL: https://suninjuly.github.io/simple_form_find_task.html

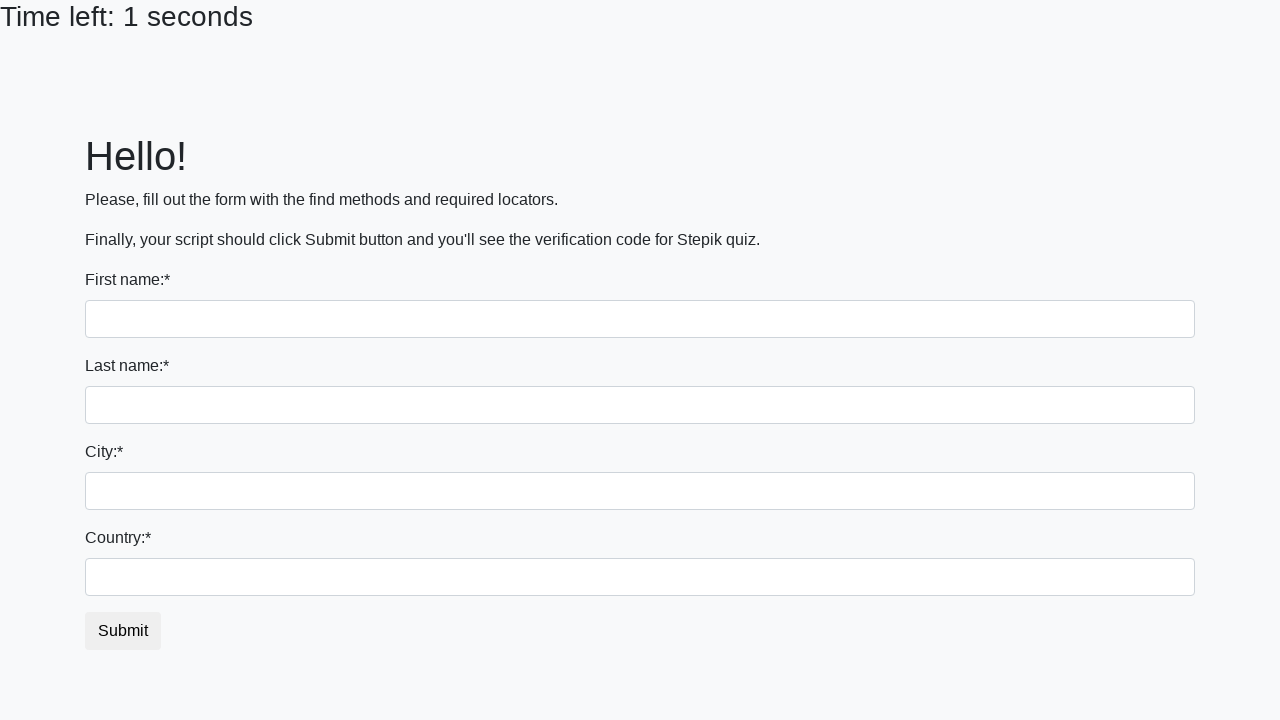

Filled first name field with 'John' on input[name='first_name']
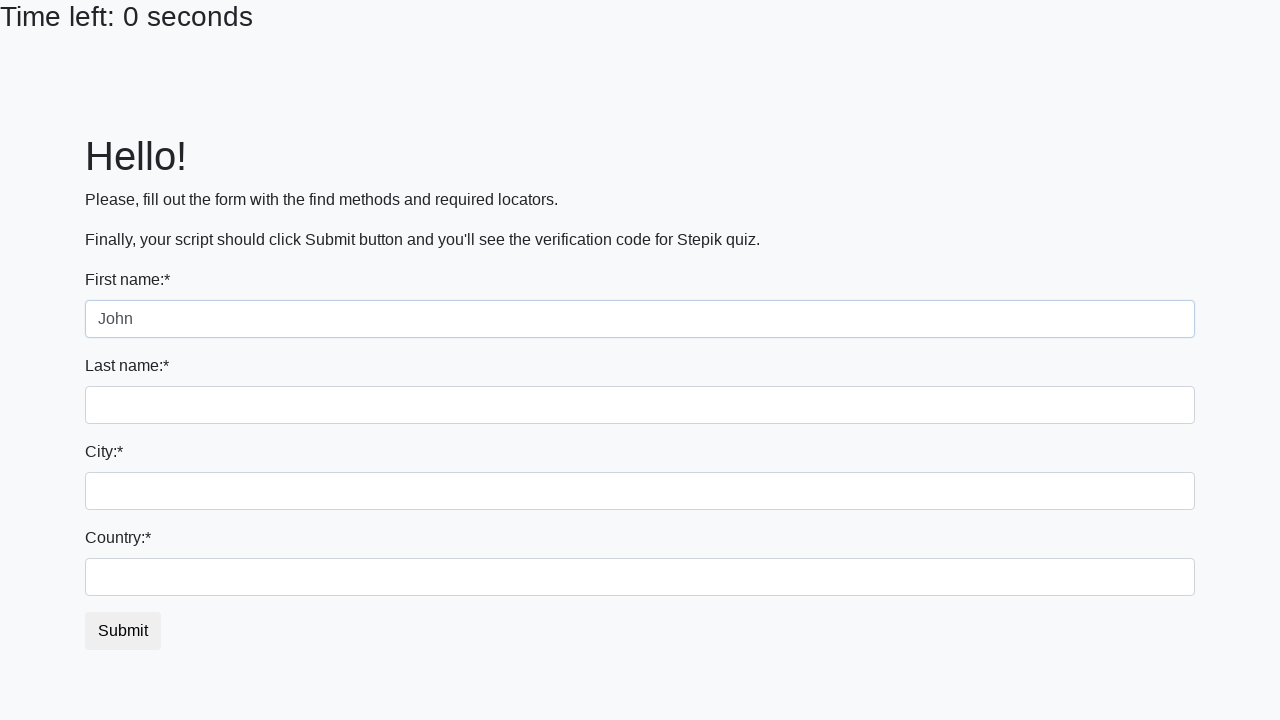

Filled last name field with 'Smith' on input[name='last_name']
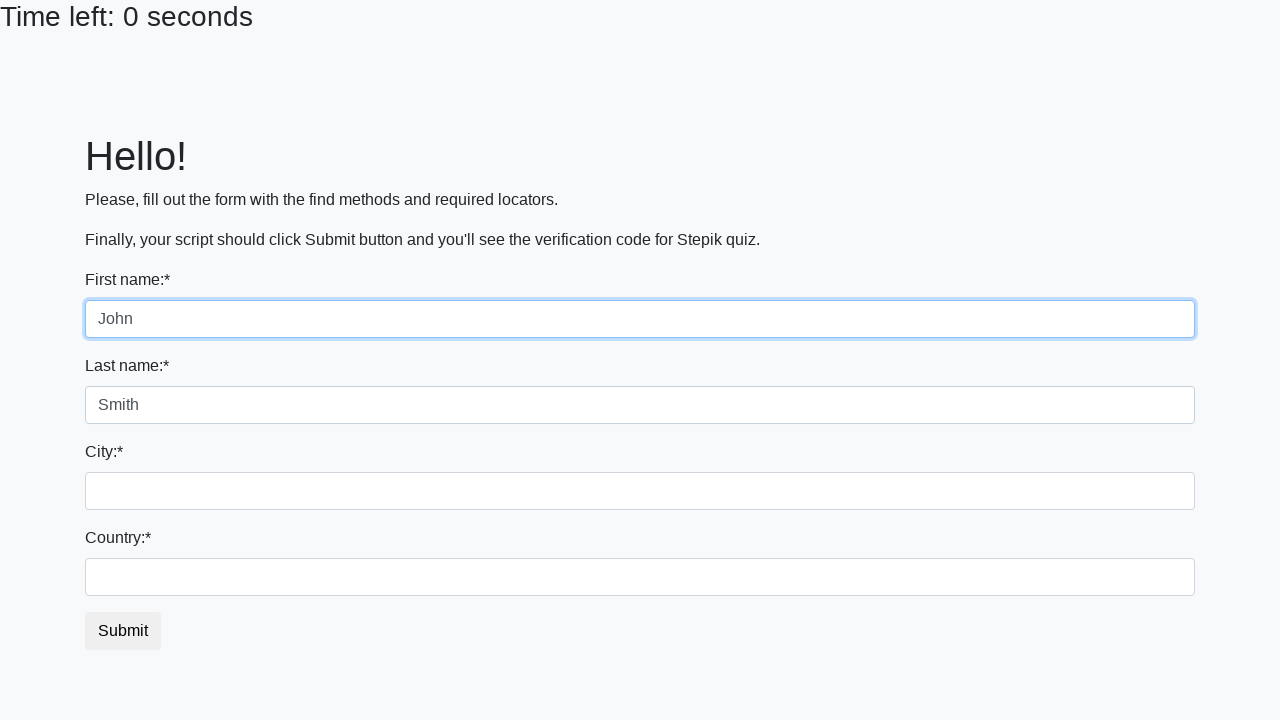

Filled city field with 'New York' on .city
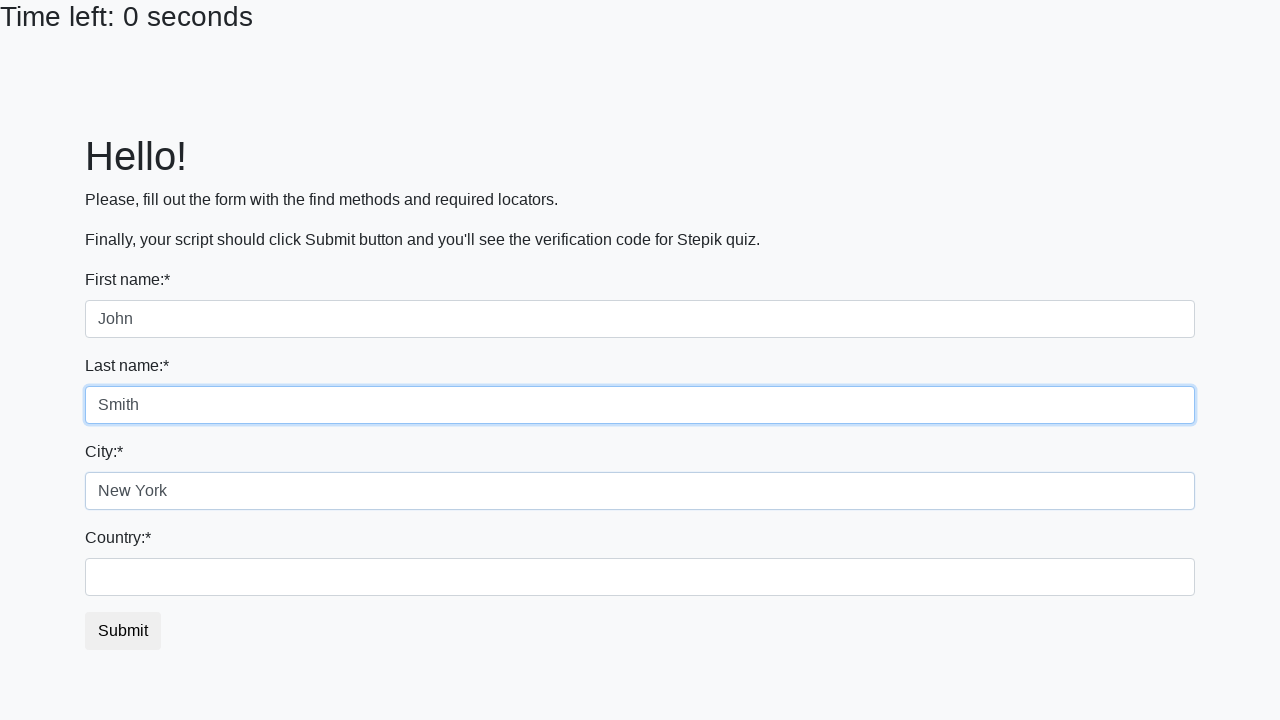

Filled country field with 'United States' on #country
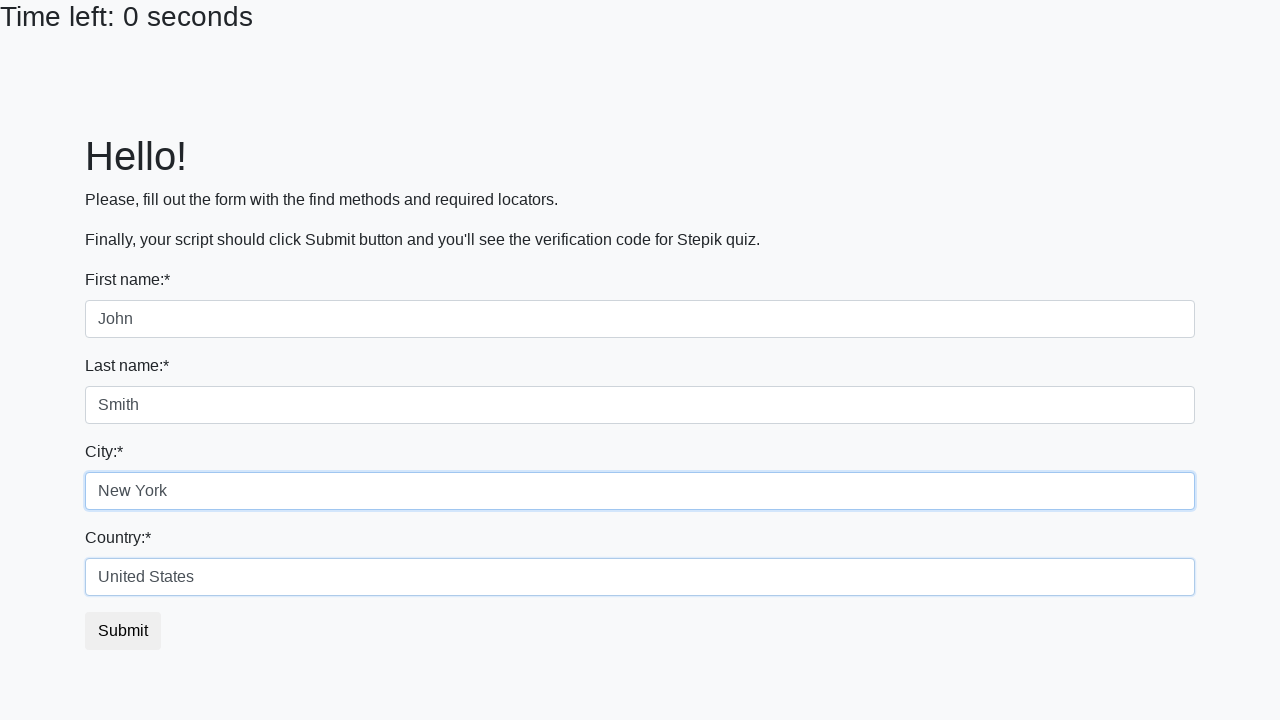

Clicked submit button to submit the form at (123, 631) on .btn
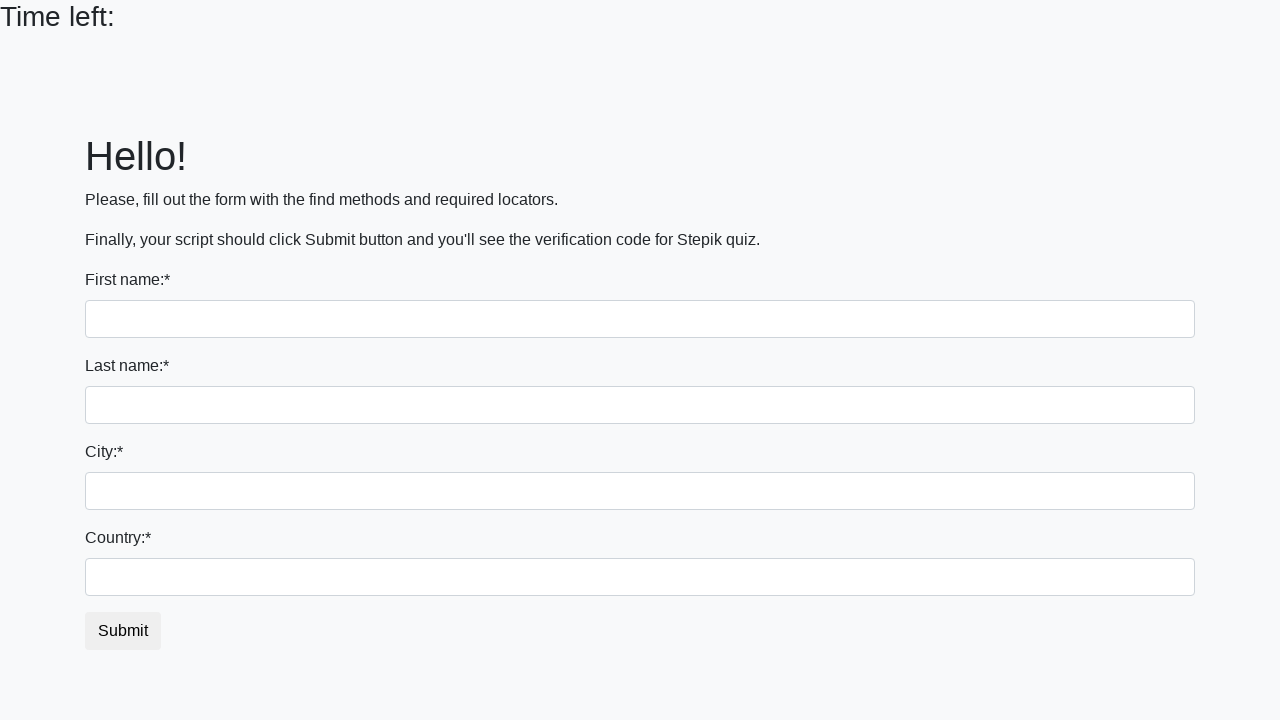

Waited 2000ms for form submission to complete
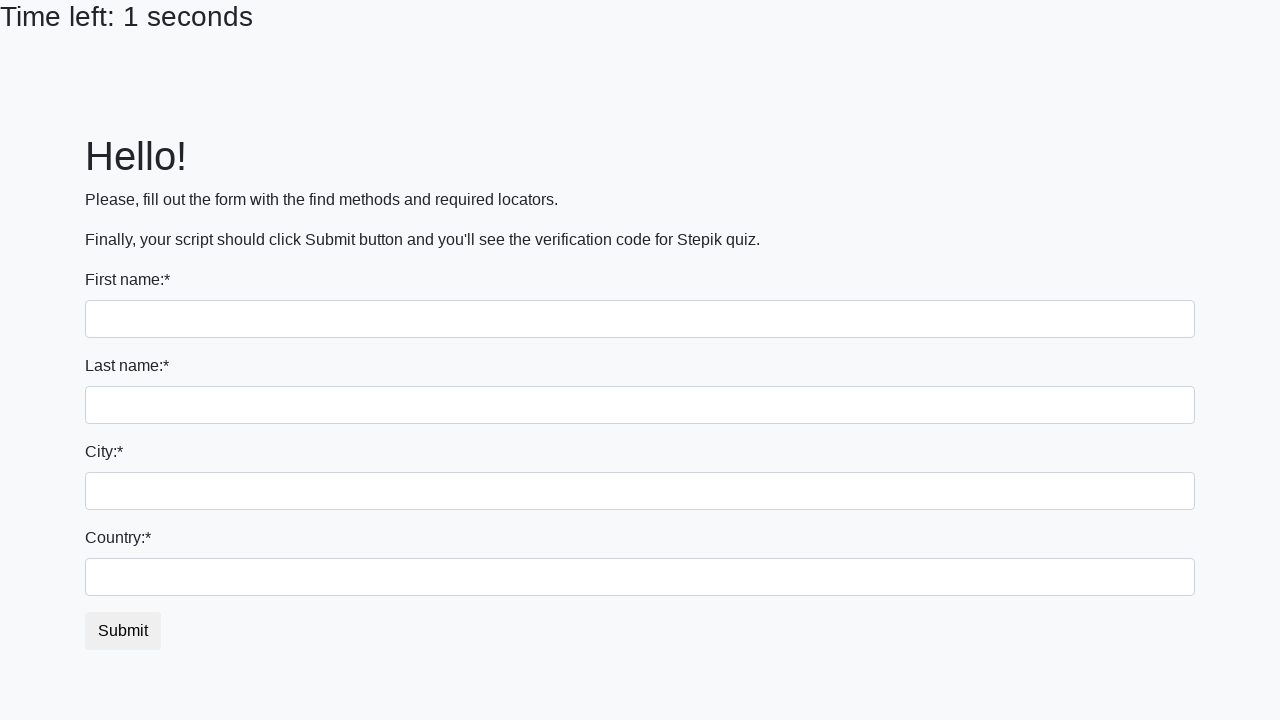

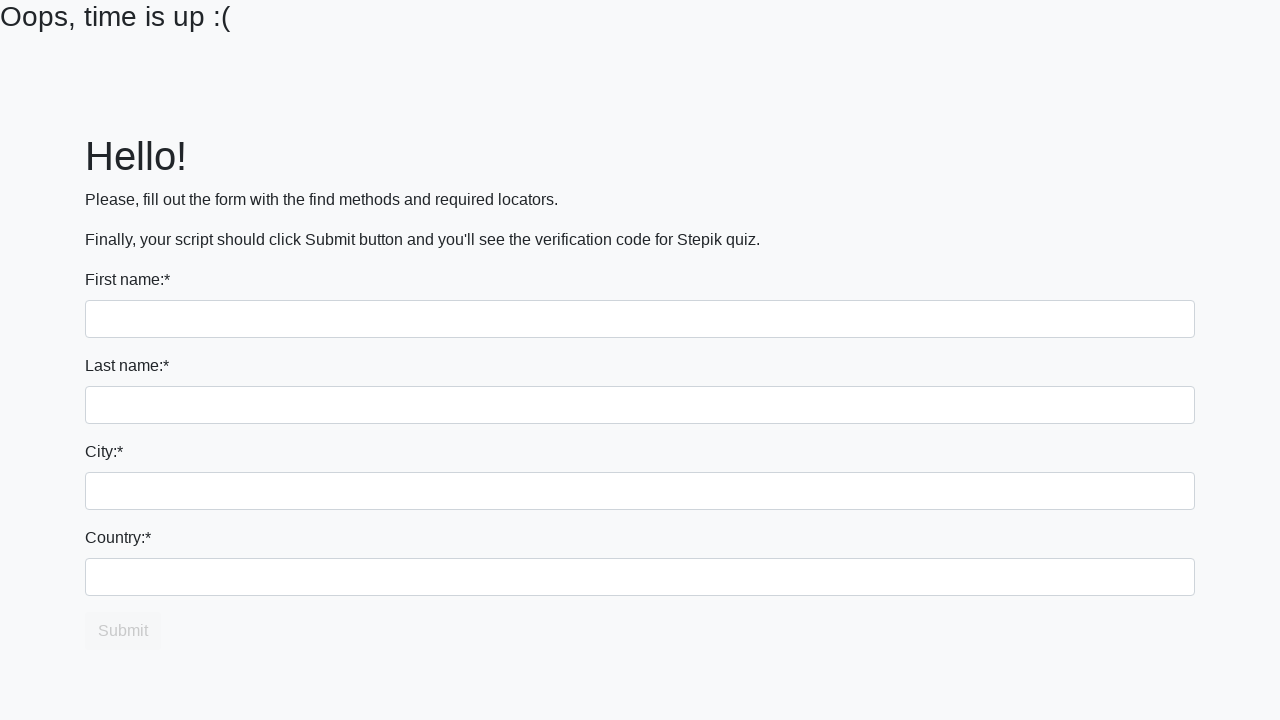